Navigates to the AJIO e-commerce website homepage and waits briefly before closing

Starting URL: https://www.ajio.com/

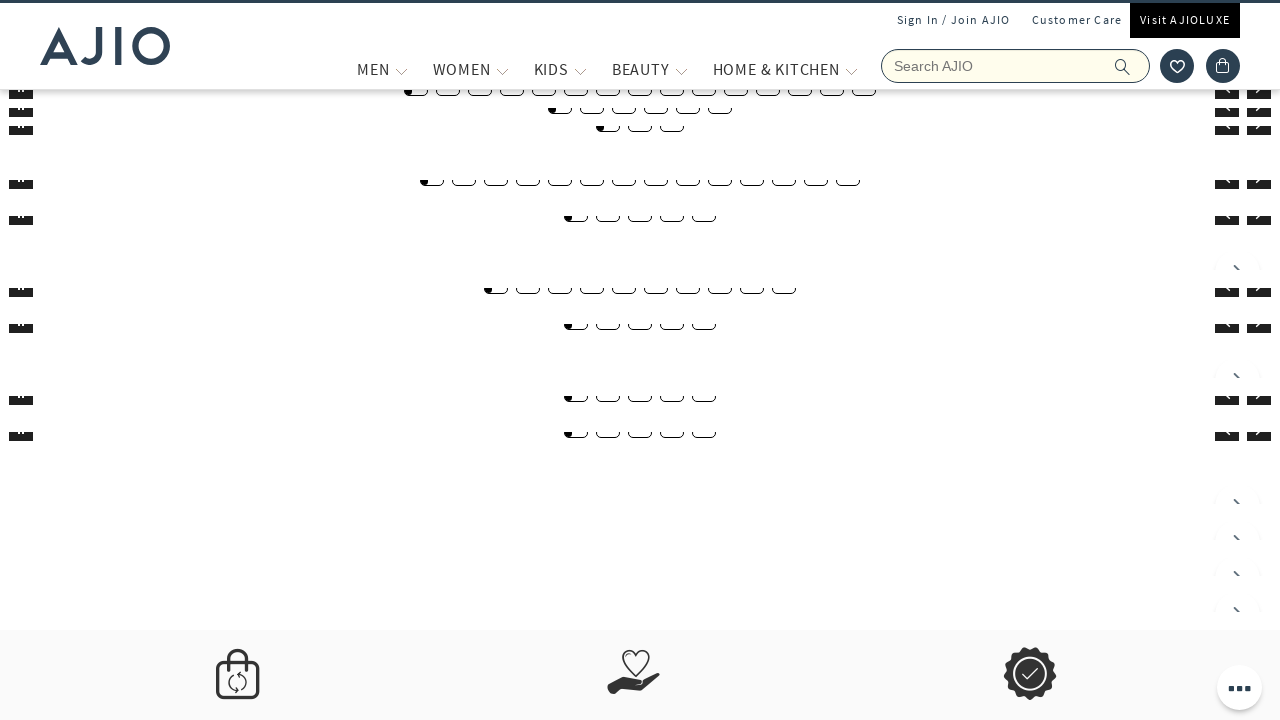

Waited for AJIO homepage to load (domcontentloaded state)
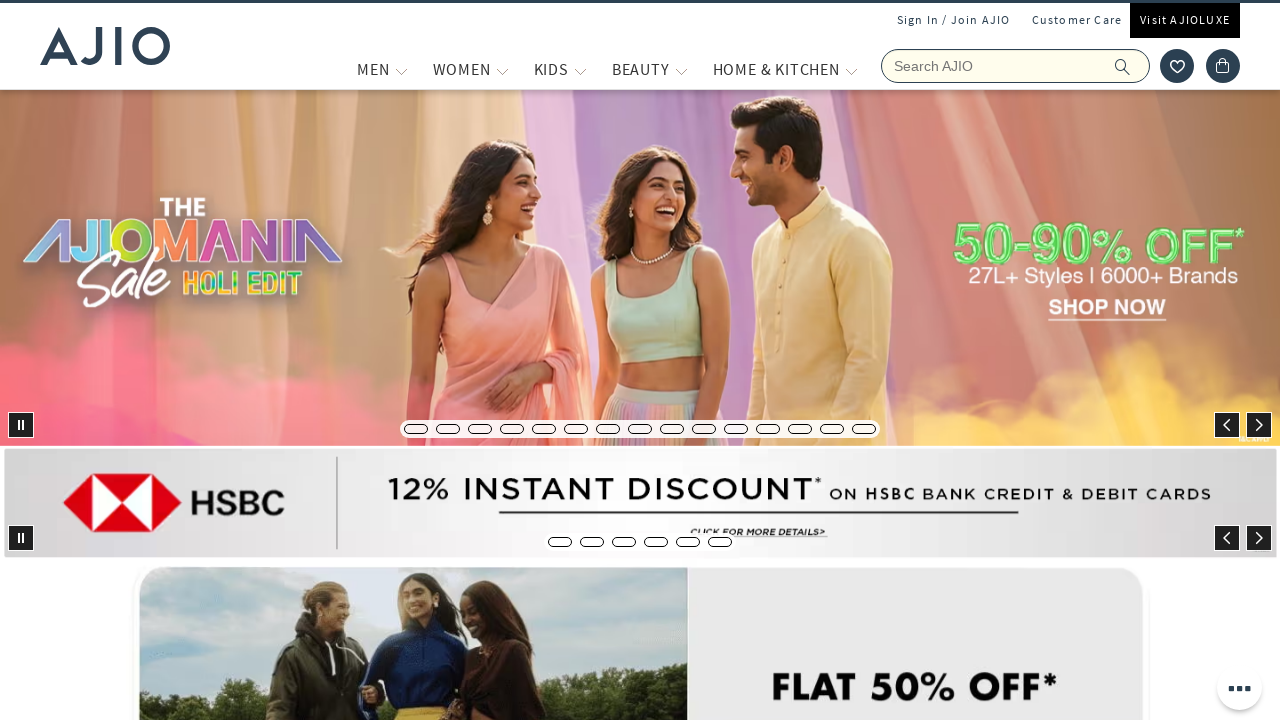

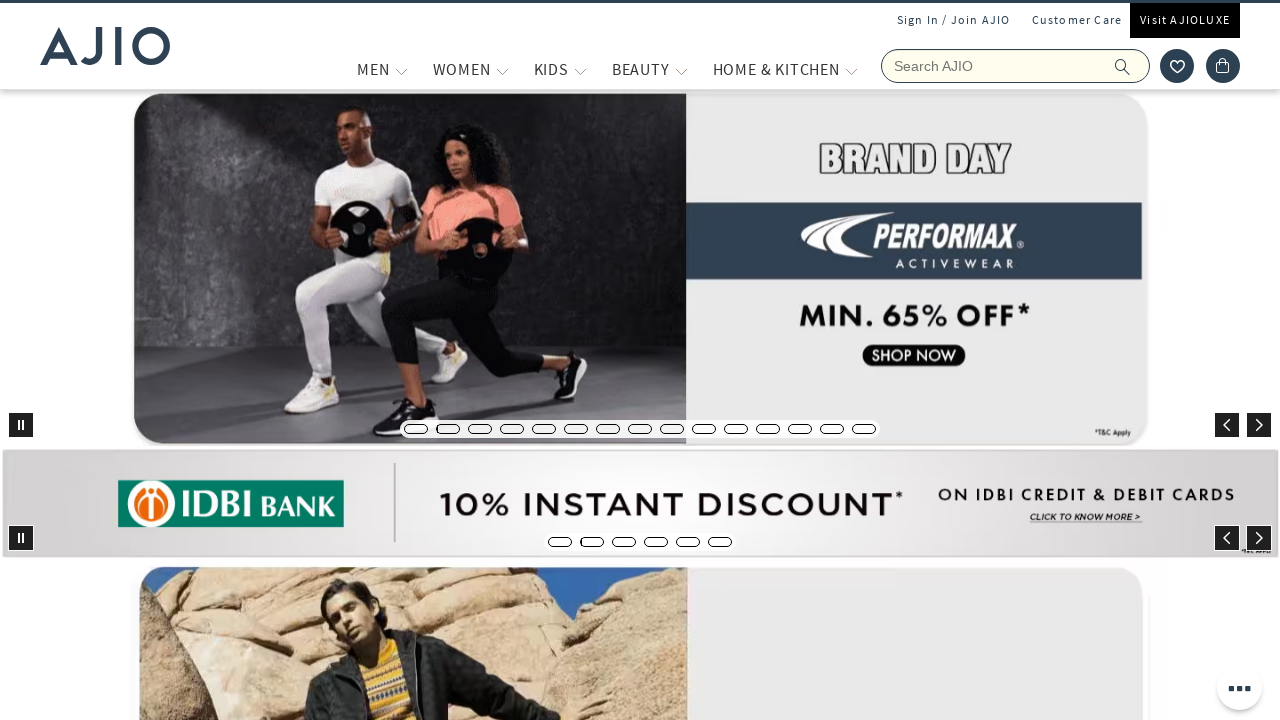